Tests setting a value in the username input field

Starting URL: https://the-internet.herokuapp.com/login

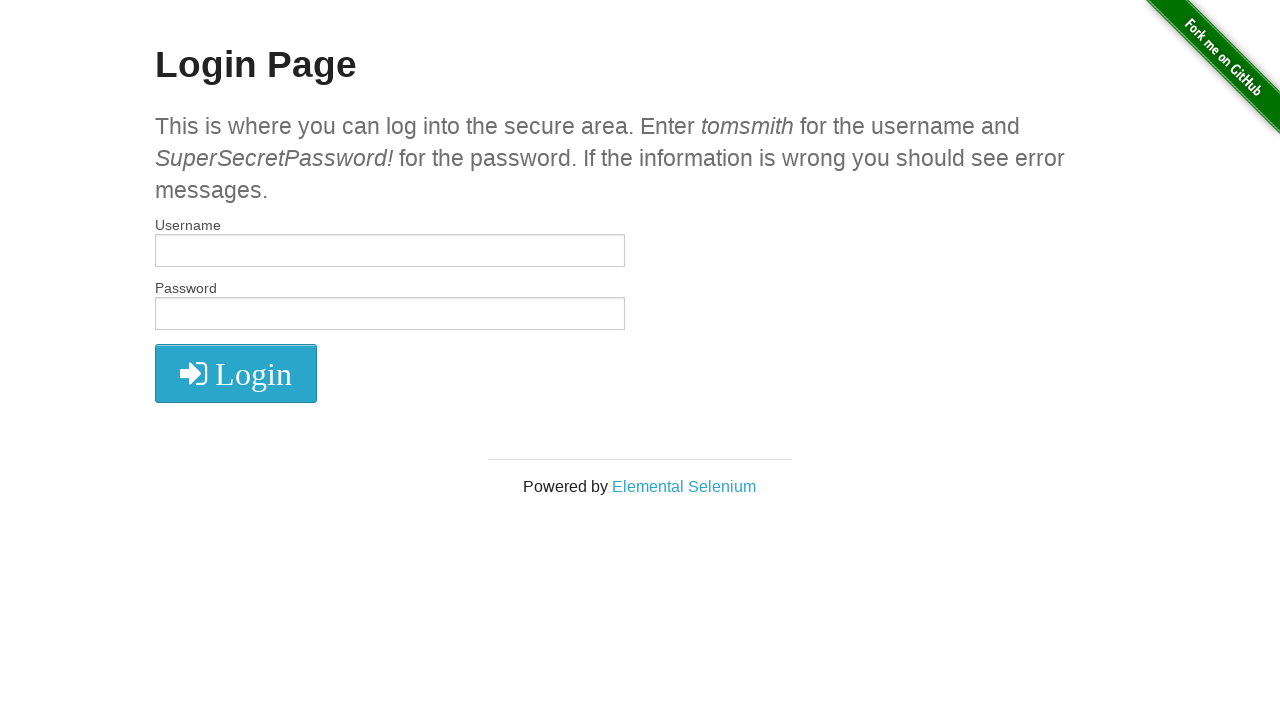

Filled username field with 'tomsmith' on #username
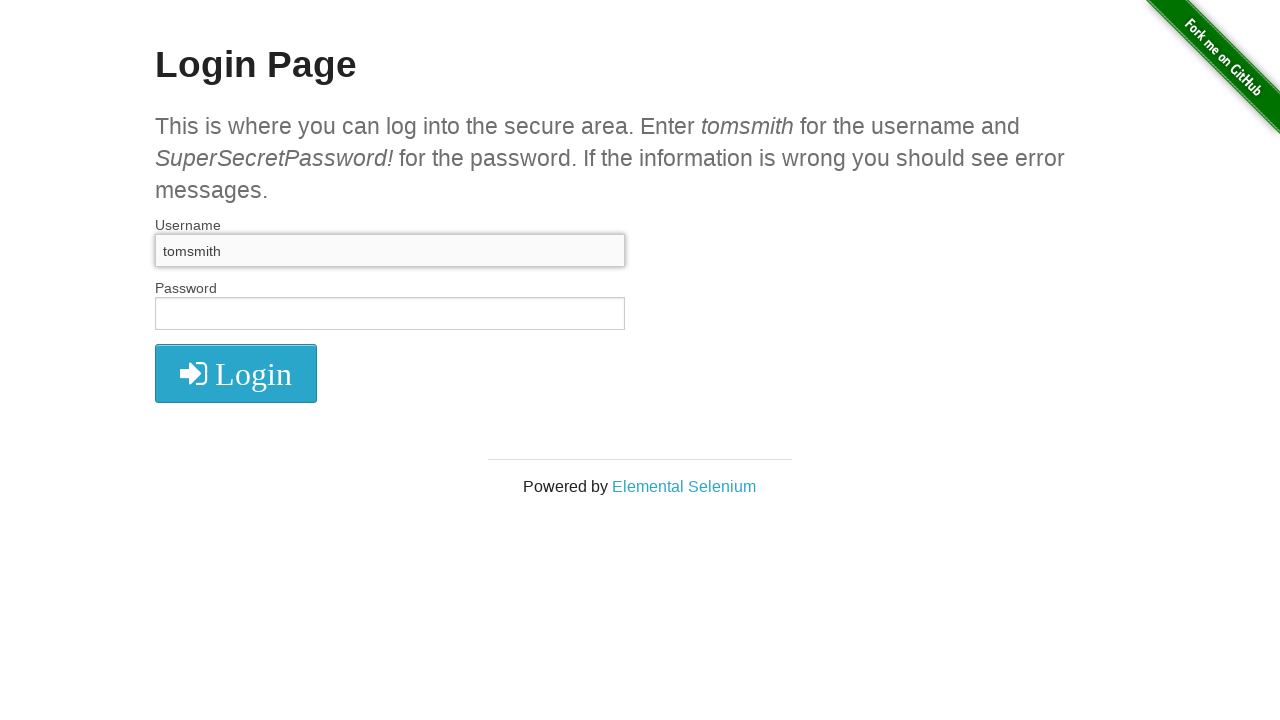

Verified username field contains 'tomsmith'
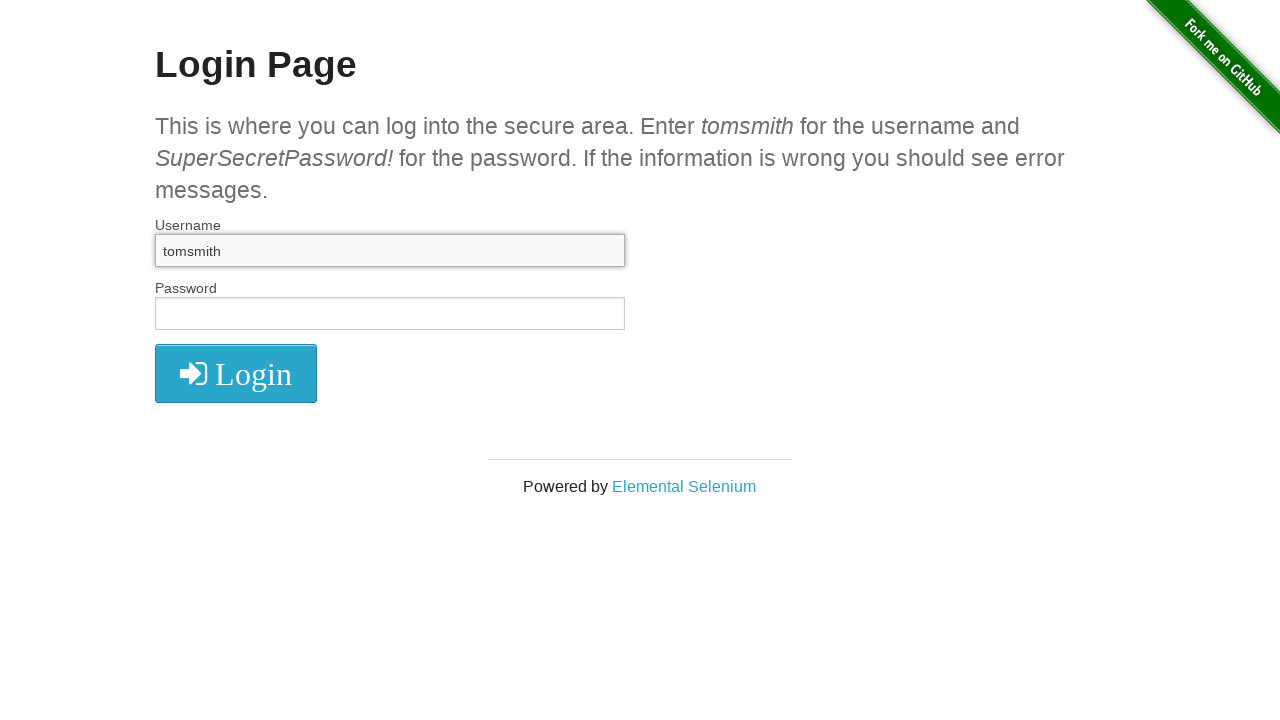

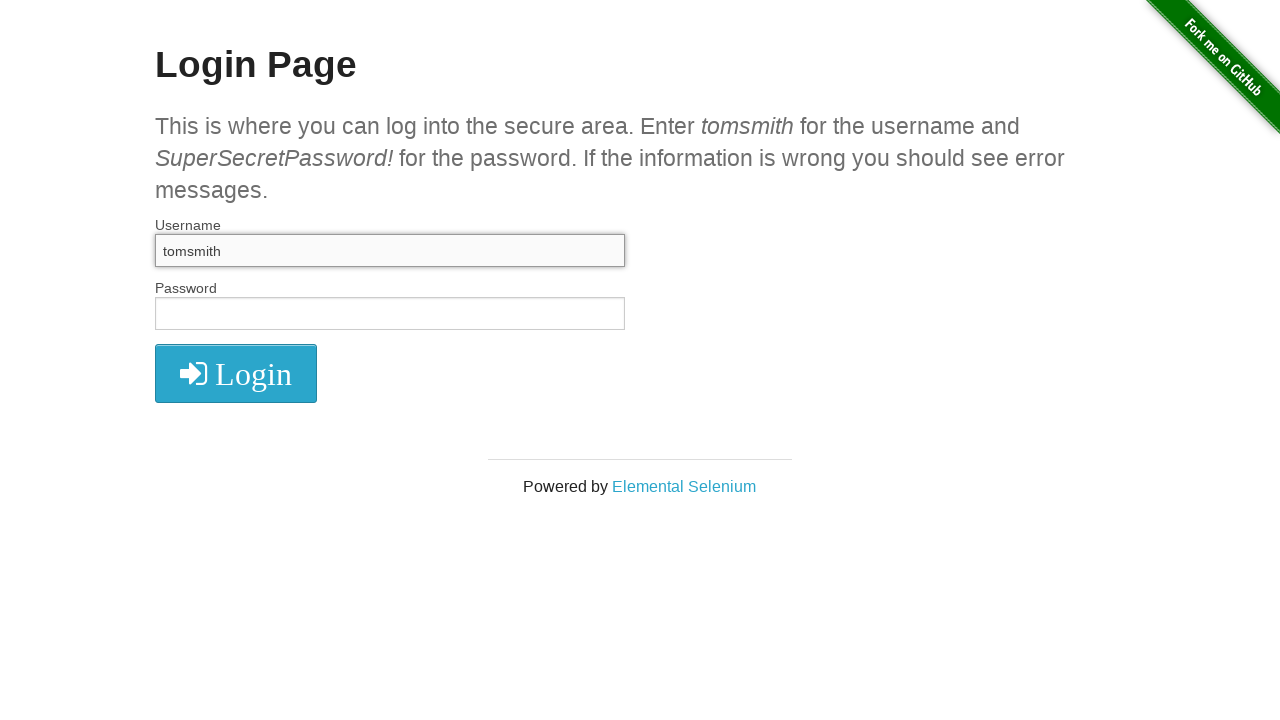